Tests marking individual todo items as complete by checking their checkboxes

Starting URL: https://demo.playwright.dev/todomvc

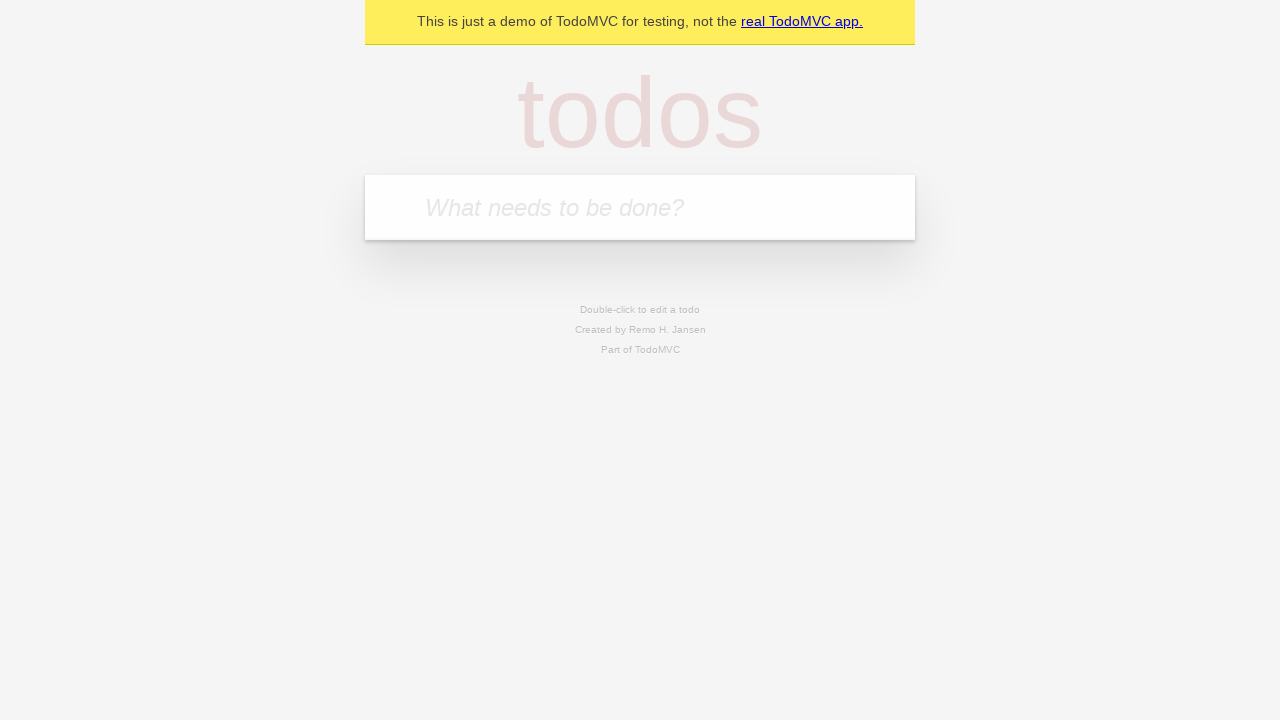

Navigated to TodoMVC application
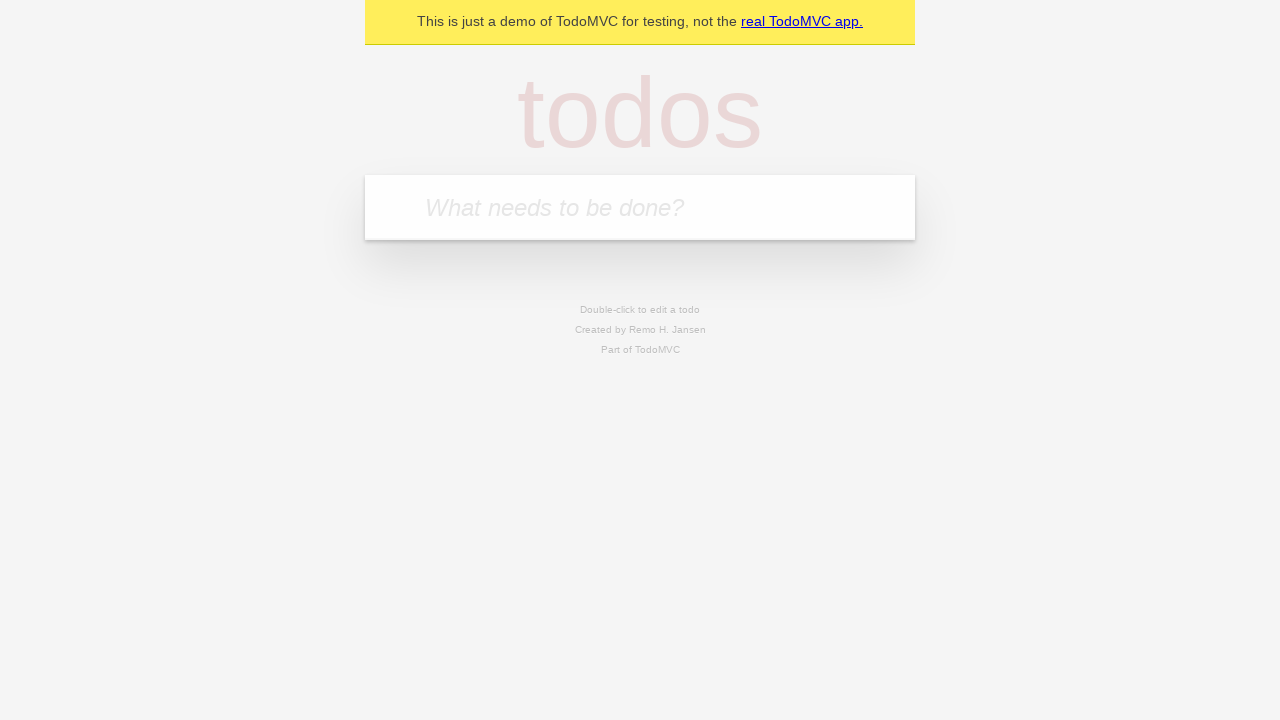

Filled todo input with 'buy some cheese' on internal:attr=[placeholder="What needs to be done?"i]
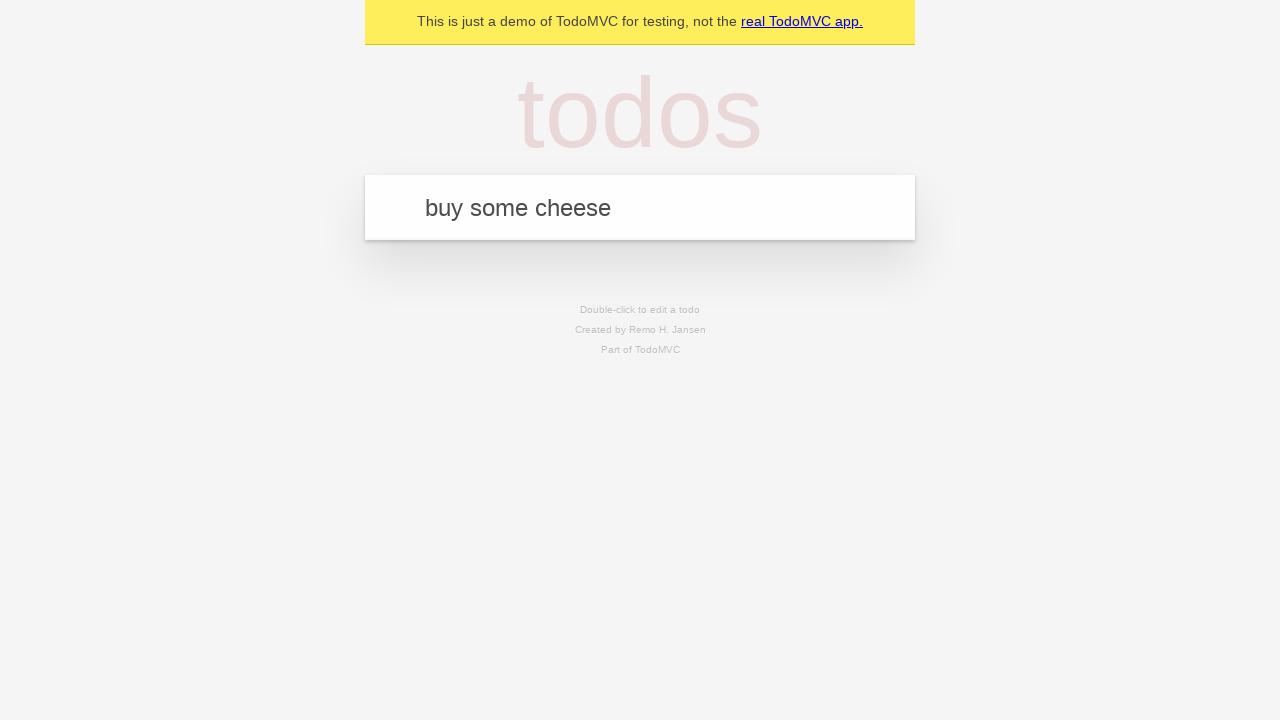

Pressed Enter to create todo item 'buy some cheese' on internal:attr=[placeholder="What needs to be done?"i]
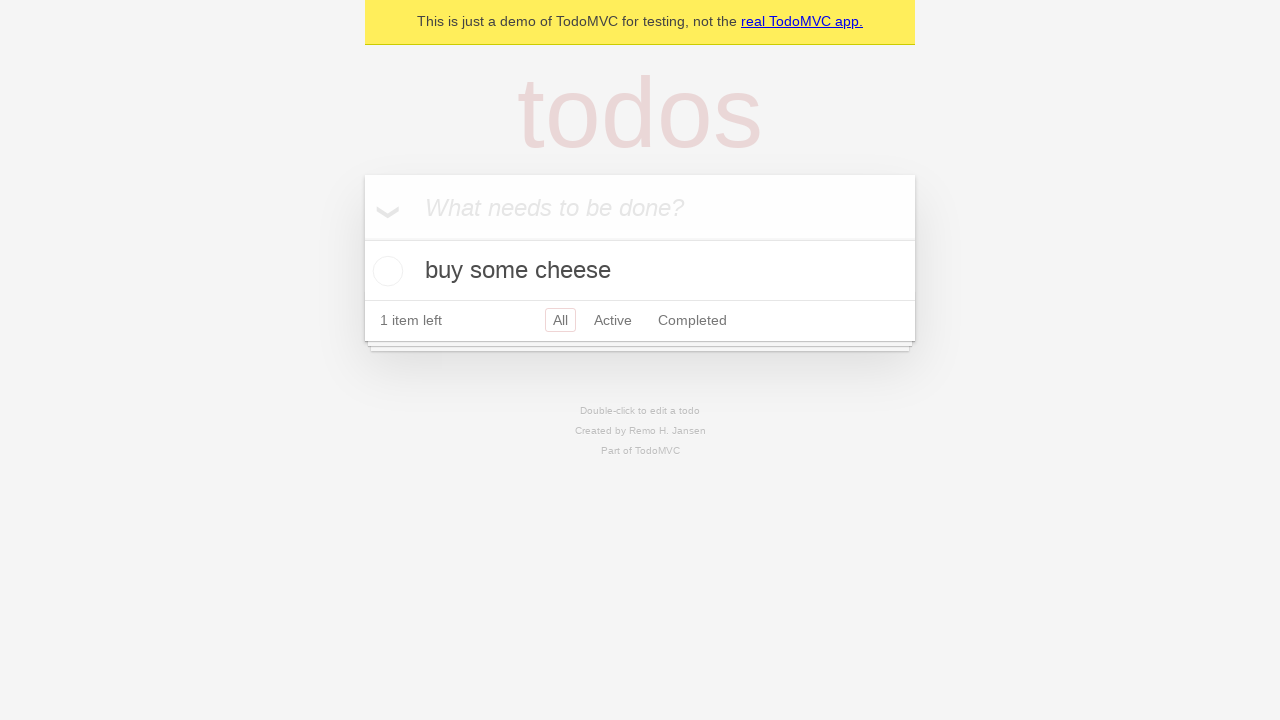

Filled todo input with 'feed the cat' on internal:attr=[placeholder="What needs to be done?"i]
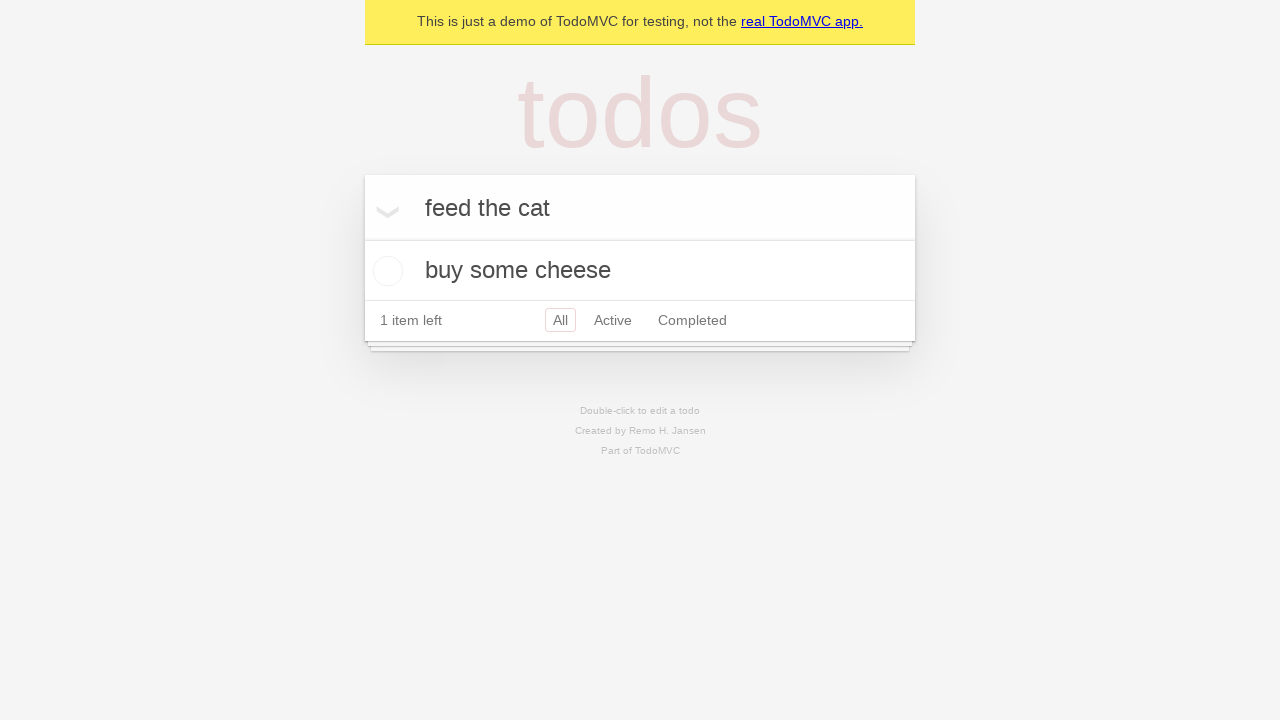

Pressed Enter to create todo item 'feed the cat' on internal:attr=[placeholder="What needs to be done?"i]
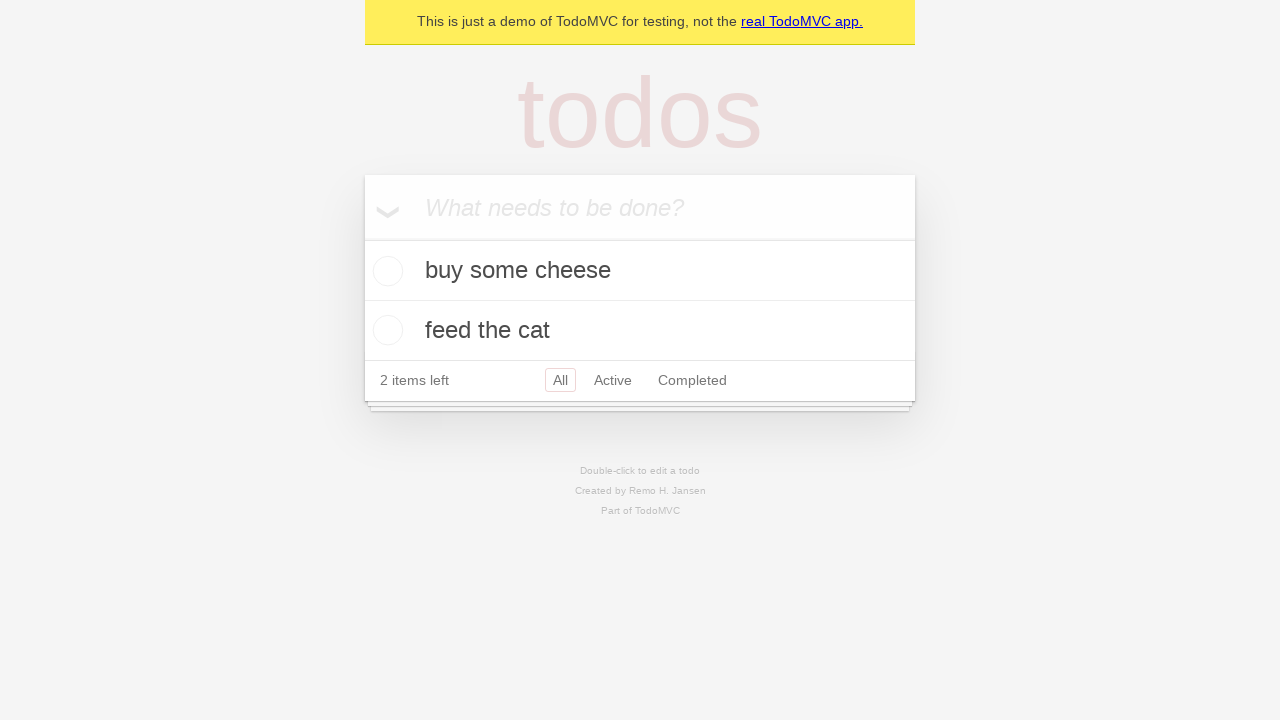

Checked checkbox for first todo item 'buy some cheese' at (385, 271) on internal:testid=[data-testid="todo-item"s] >> nth=0 >> internal:role=checkbox
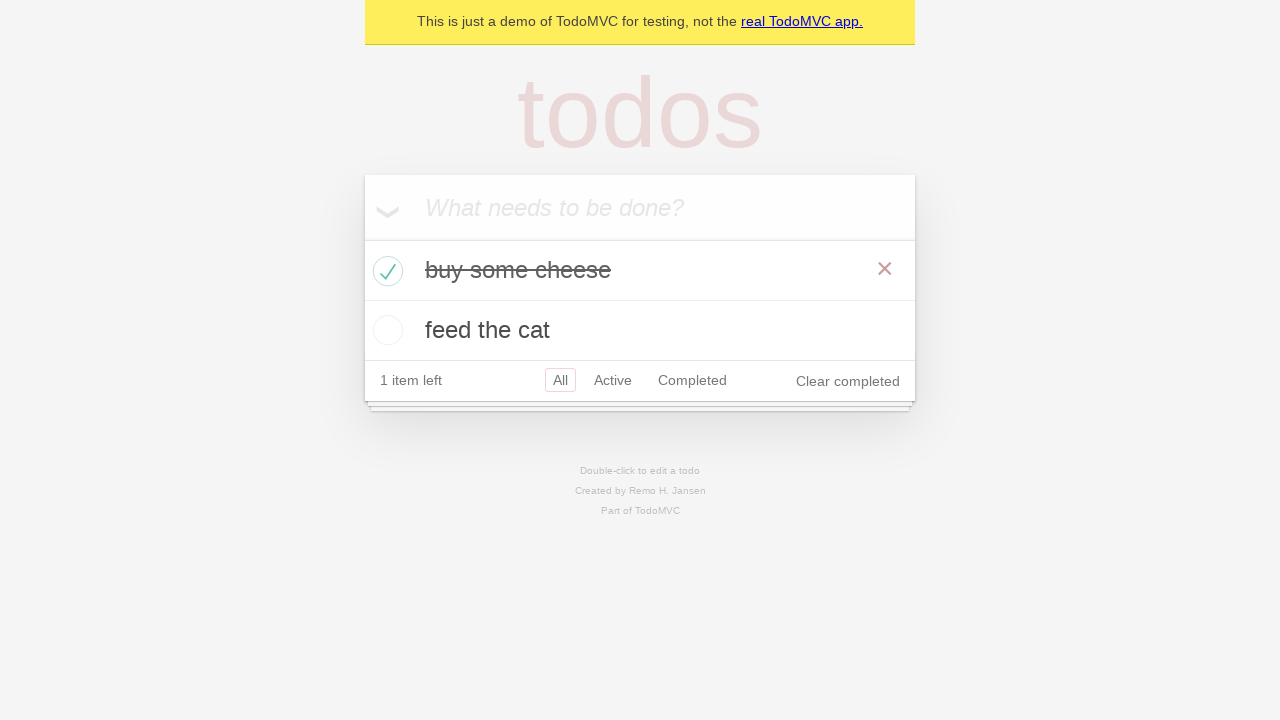

Checked checkbox for second todo item 'feed the cat' at (385, 330) on internal:testid=[data-testid="todo-item"s] >> nth=1 >> internal:role=checkbox
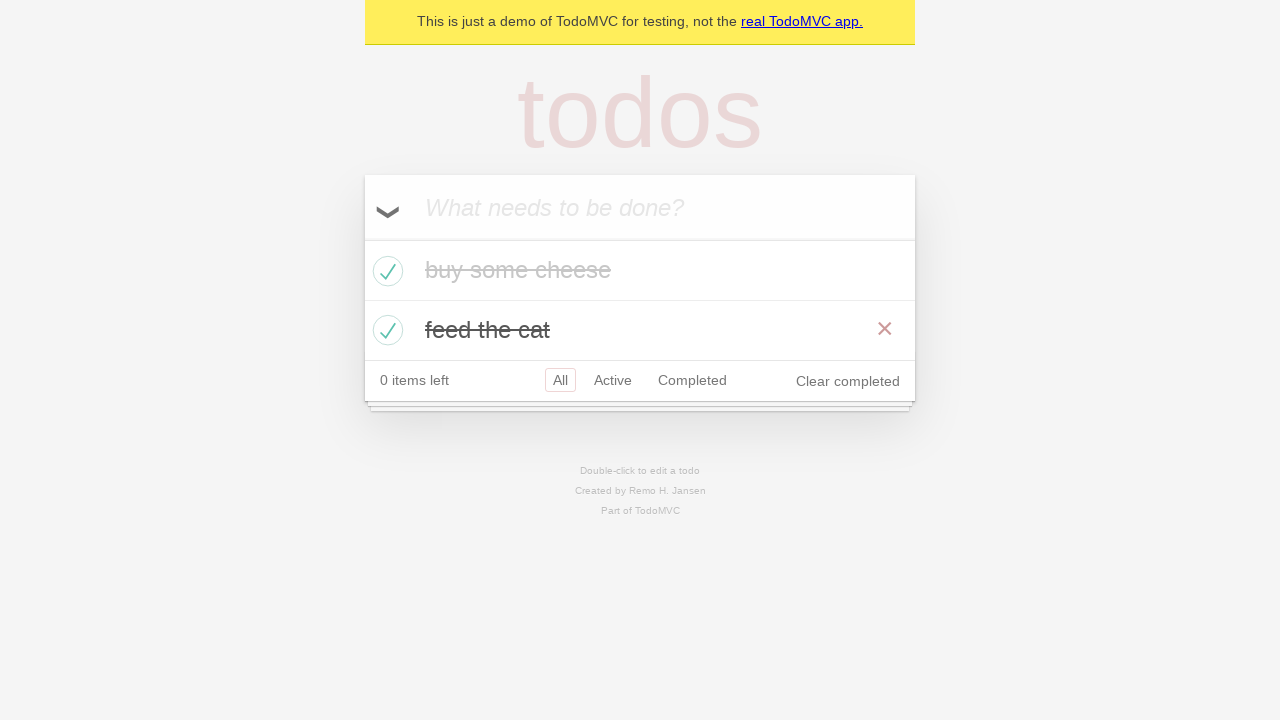

Verified that todo items are marked as completed
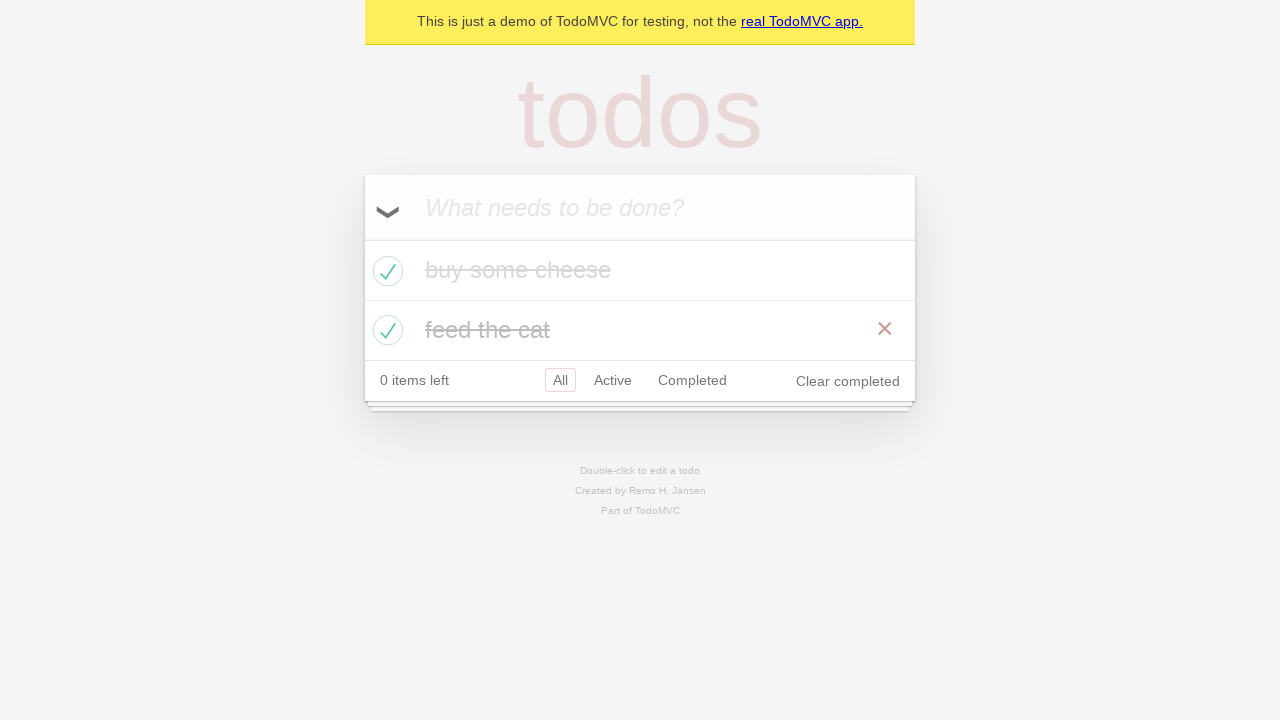

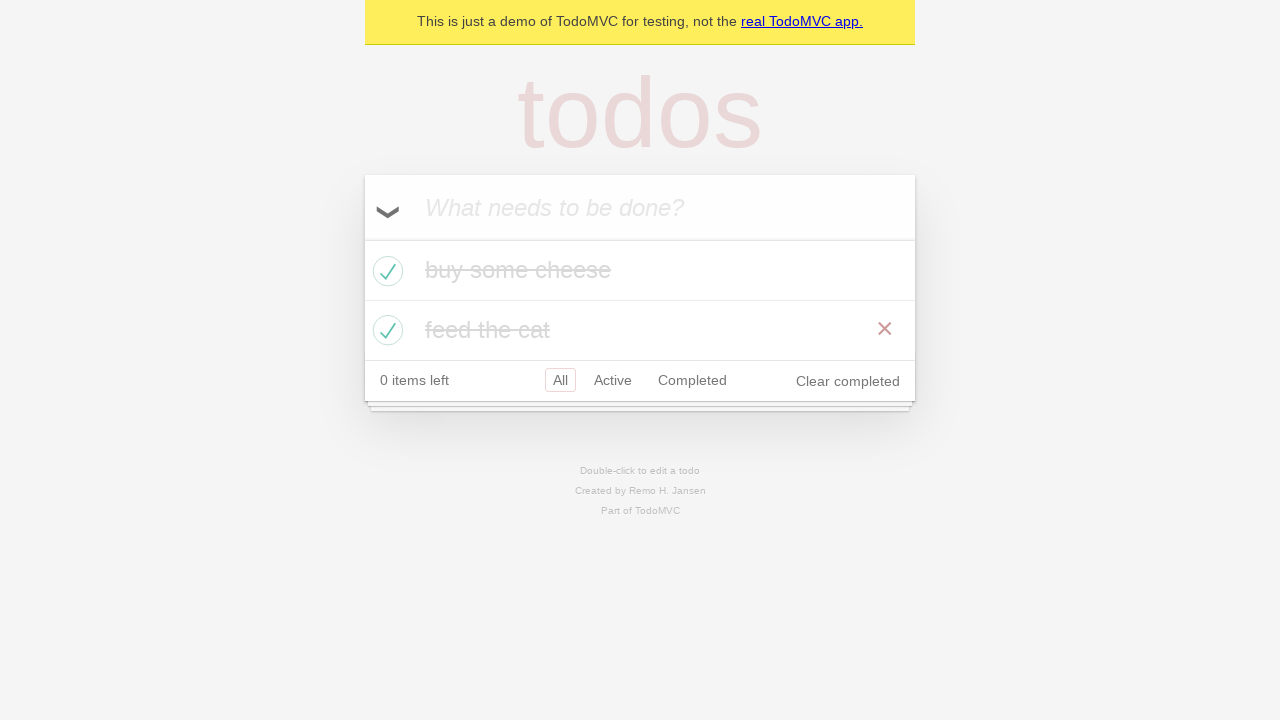